Tests horizontal slider functionality by navigating to the Horizontal Slider page and moving the slider using keyboard arrow keys to increase its value.

Starting URL: https://the-internet.herokuapp.com

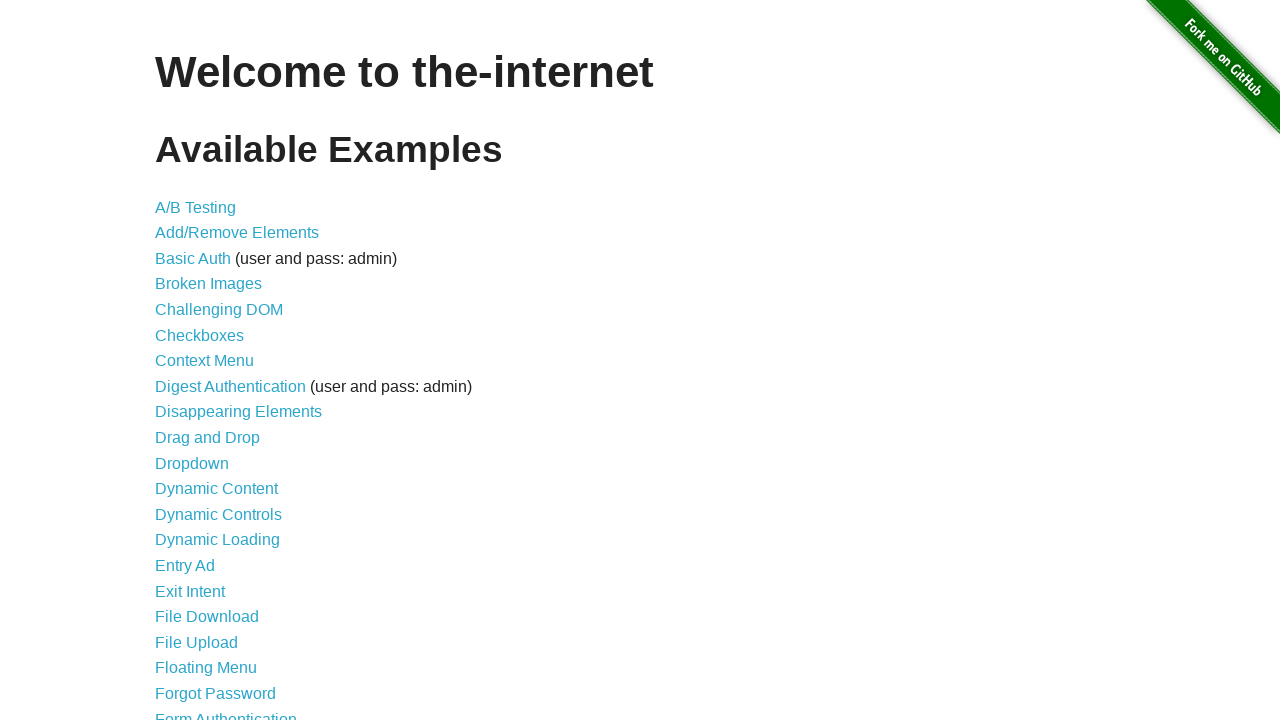

Clicked on Horizontal Slider link from landing page at (214, 361) on text=Horizontal Slider
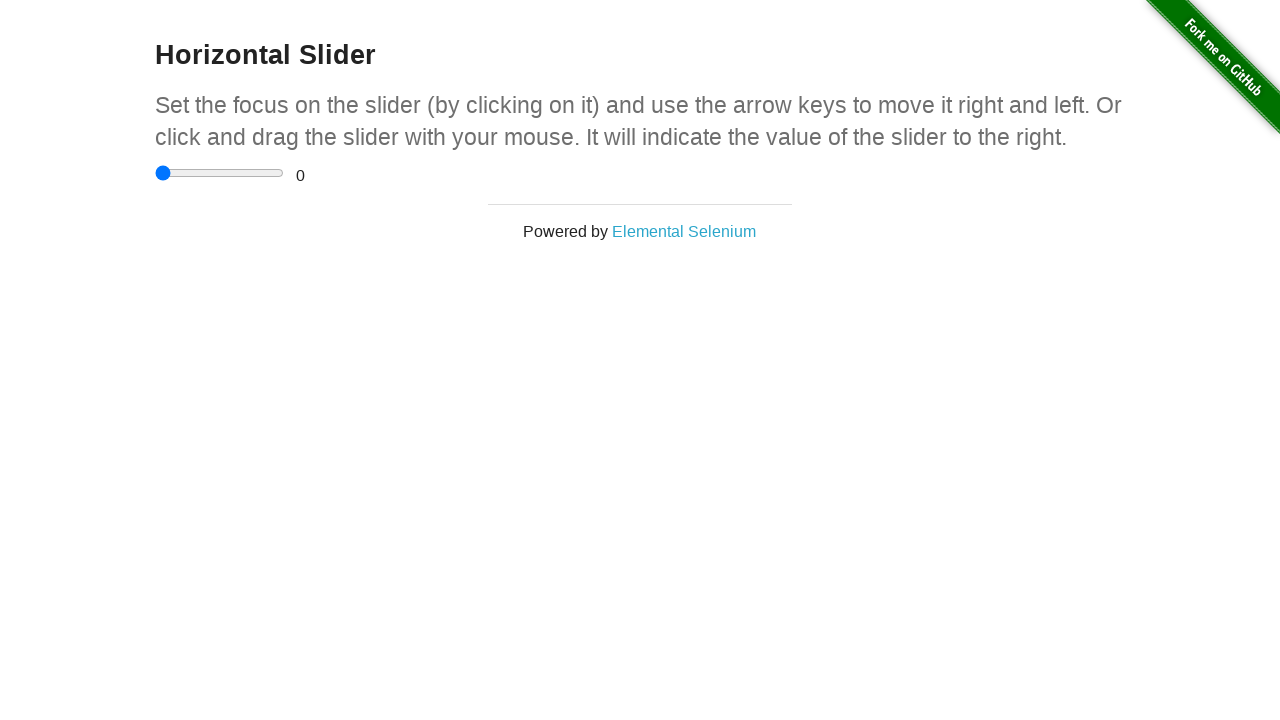

Slider page loaded and input range element is visible
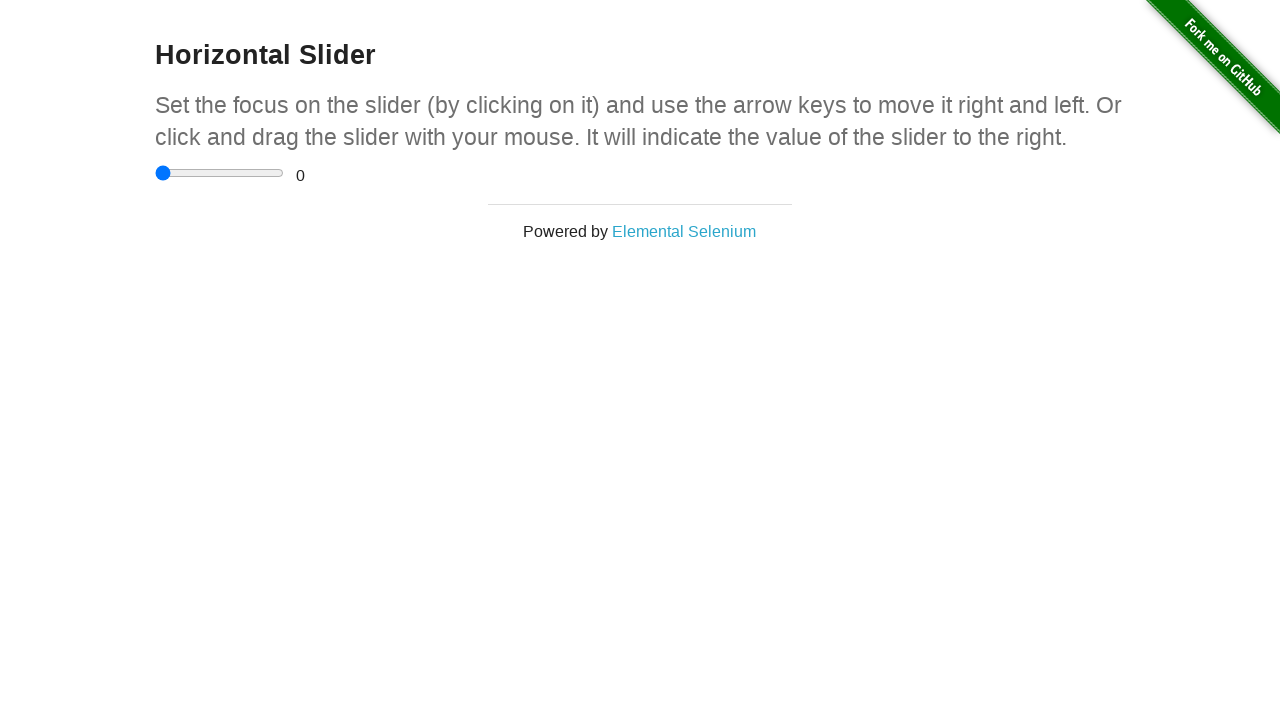

Located the horizontal slider element
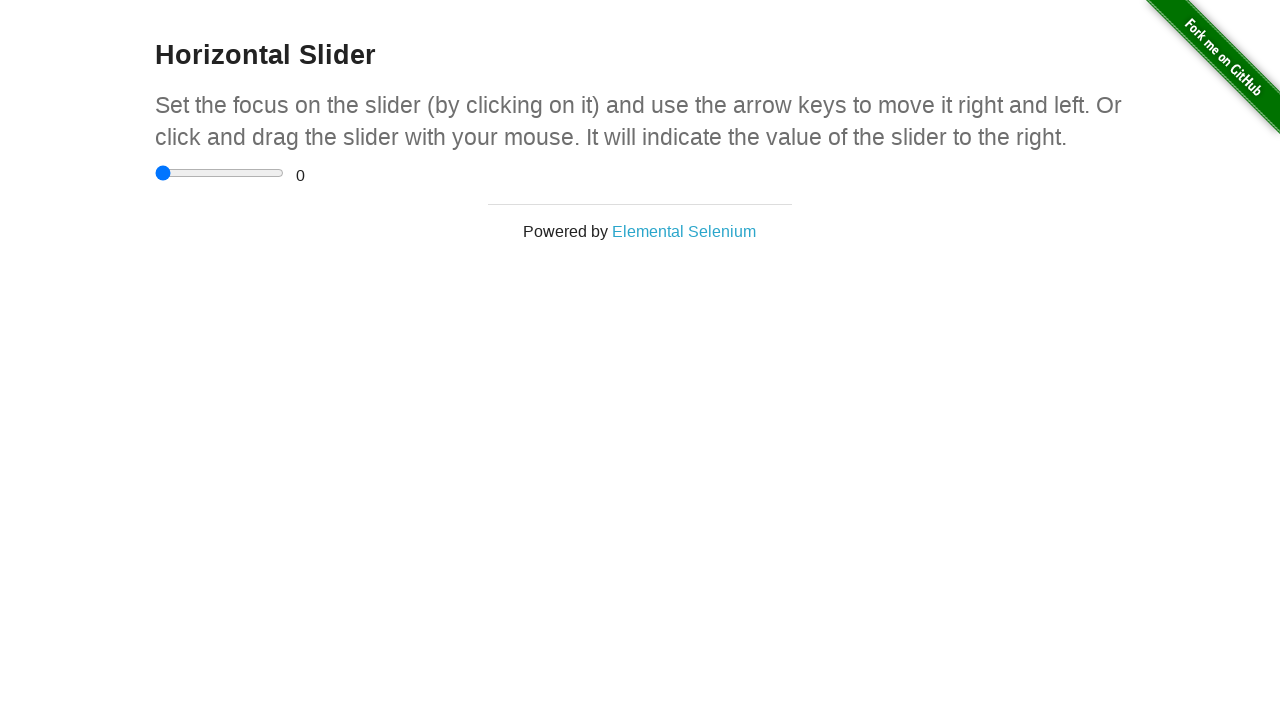

Pressed ArrowRight key on slider (iteration 1/11) on #content > div > div > input[type=range]
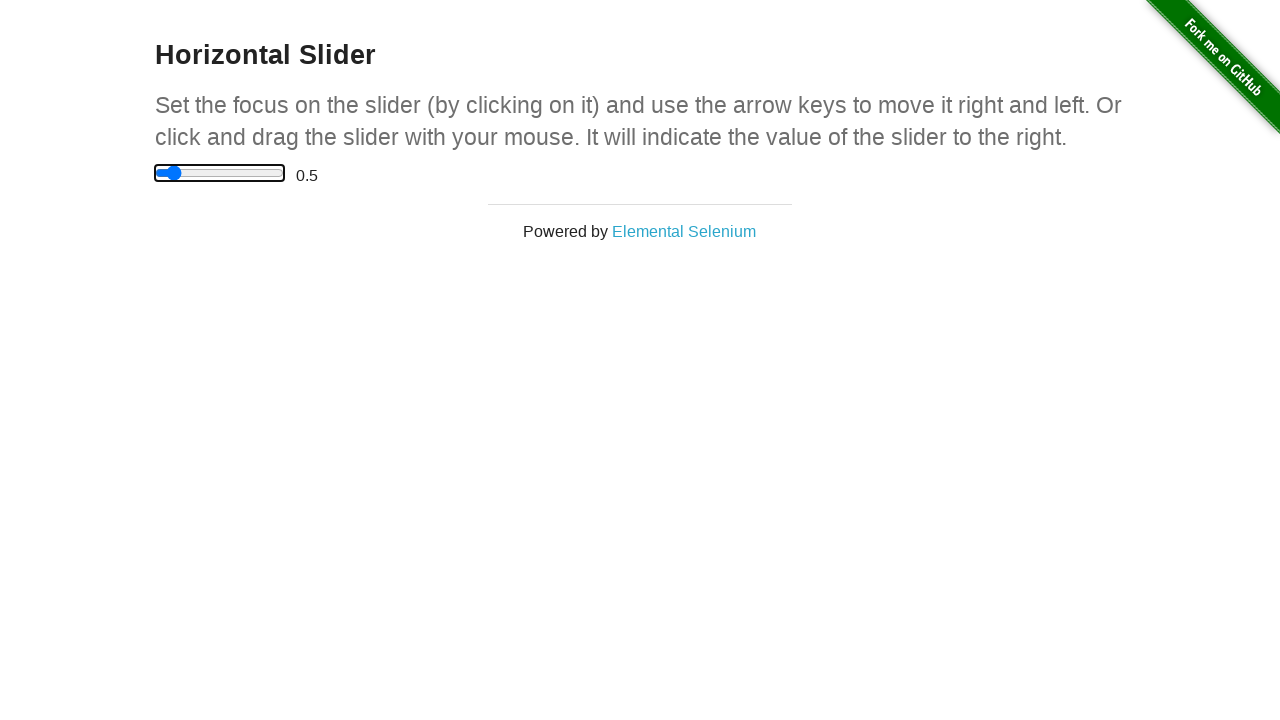

Pressed ArrowRight key on slider (iteration 2/11) on #content > div > div > input[type=range]
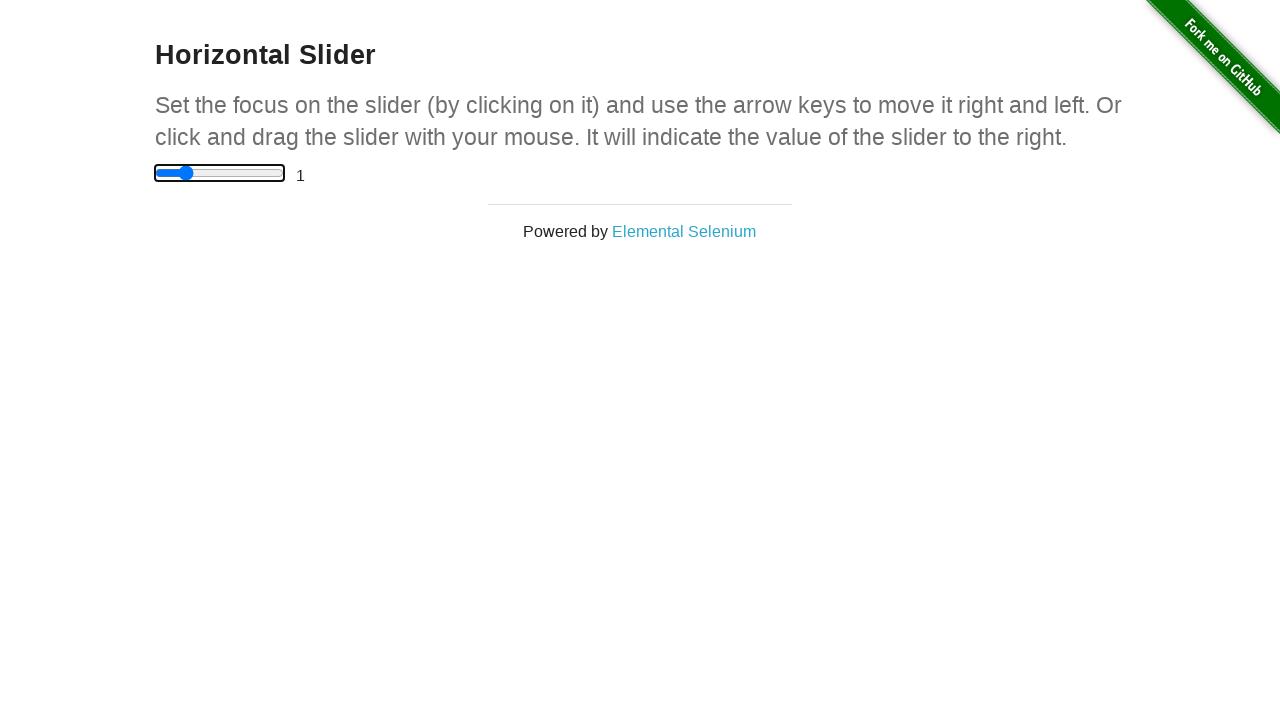

Pressed ArrowRight key on slider (iteration 3/11) on #content > div > div > input[type=range]
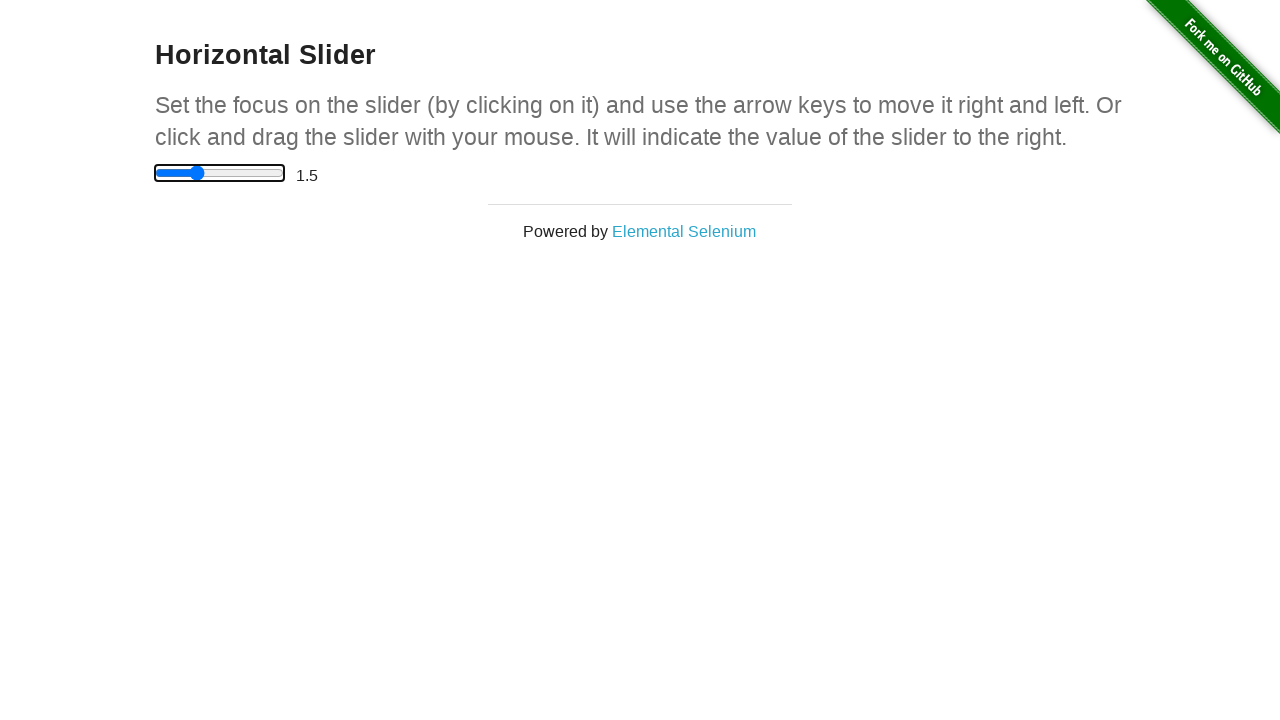

Pressed ArrowRight key on slider (iteration 4/11) on #content > div > div > input[type=range]
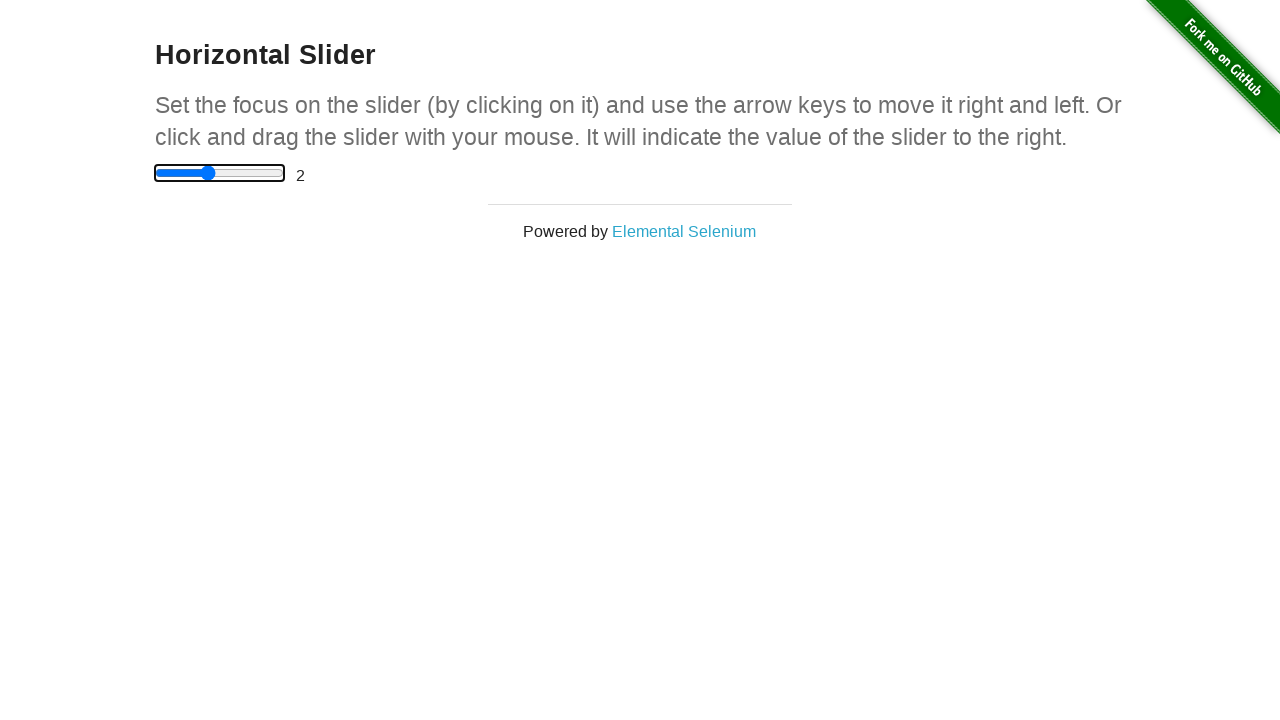

Pressed ArrowRight key on slider (iteration 5/11) on #content > div > div > input[type=range]
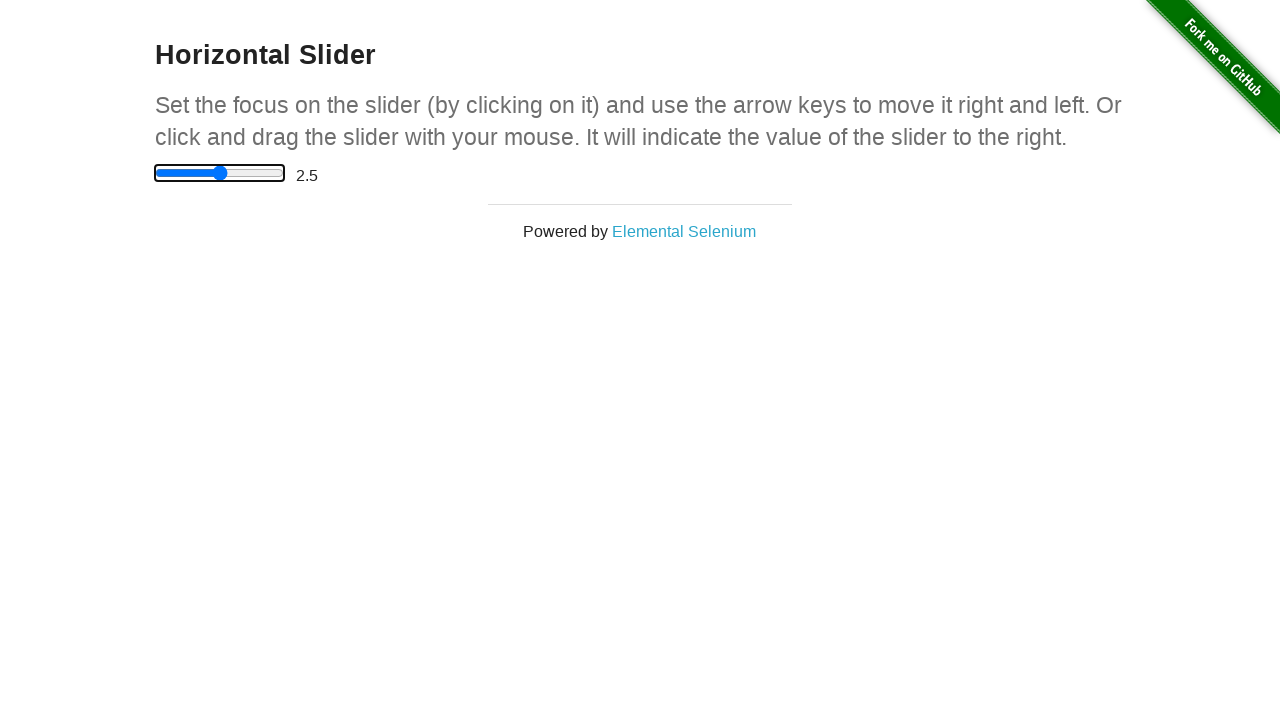

Pressed ArrowRight key on slider (iteration 6/11) on #content > div > div > input[type=range]
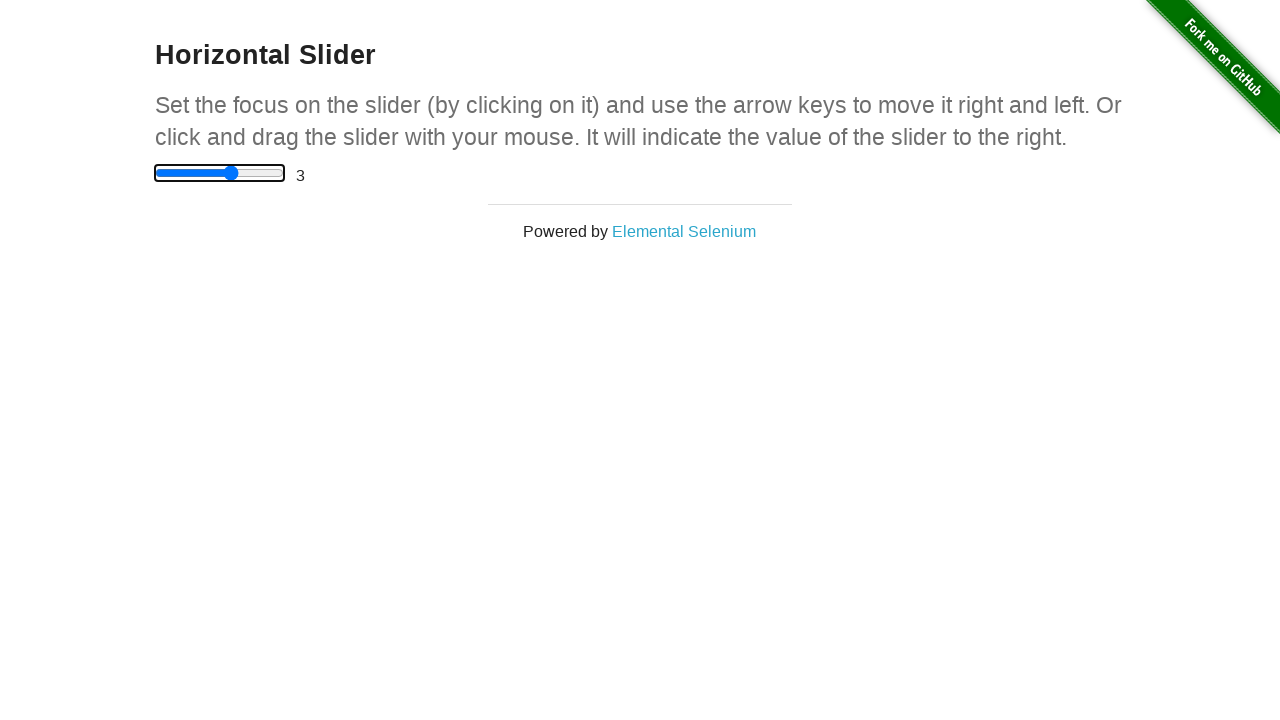

Pressed ArrowRight key on slider (iteration 7/11) on #content > div > div > input[type=range]
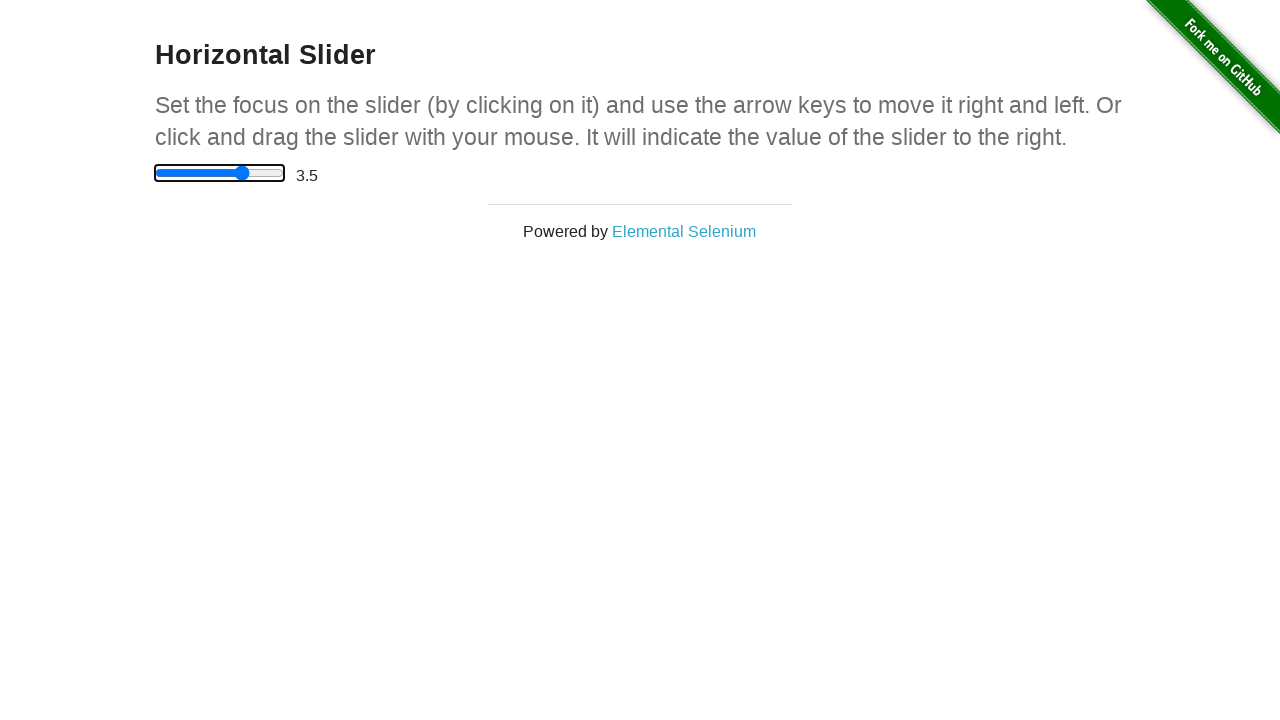

Pressed ArrowRight key on slider (iteration 8/11) on #content > div > div > input[type=range]
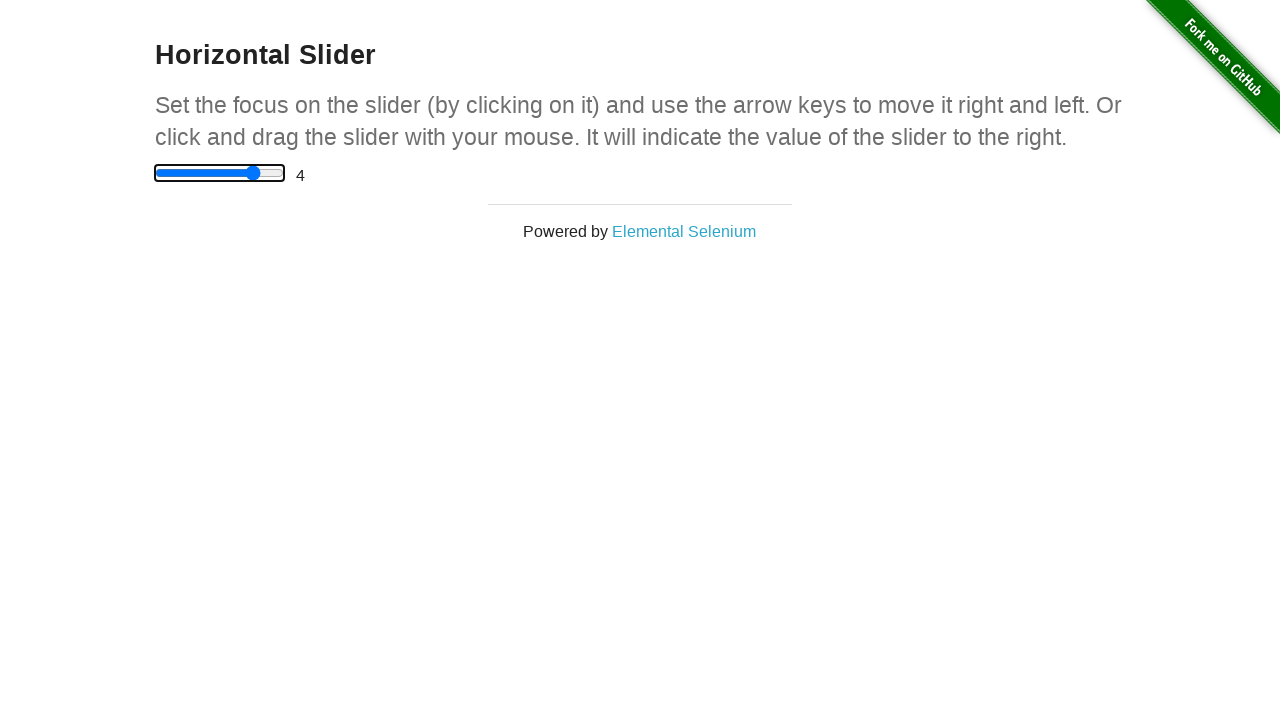

Pressed ArrowRight key on slider (iteration 9/11) on #content > div > div > input[type=range]
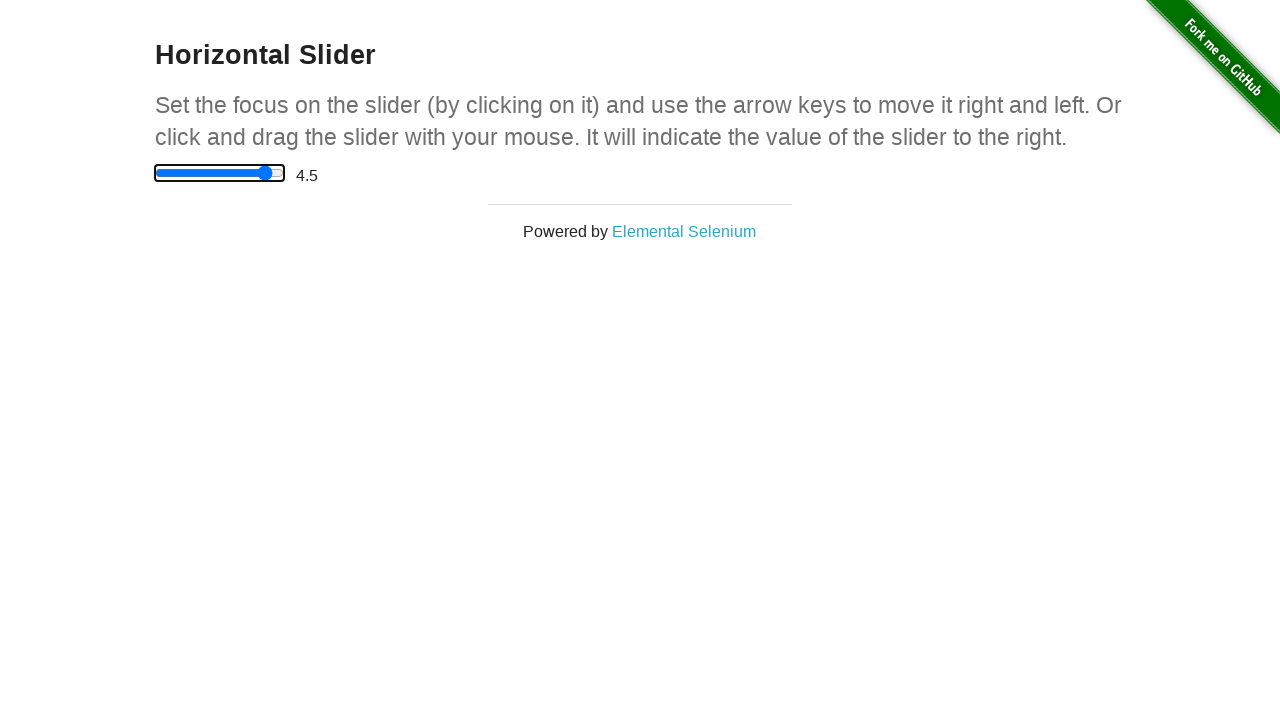

Pressed ArrowRight key on slider (iteration 10/11) on #content > div > div > input[type=range]
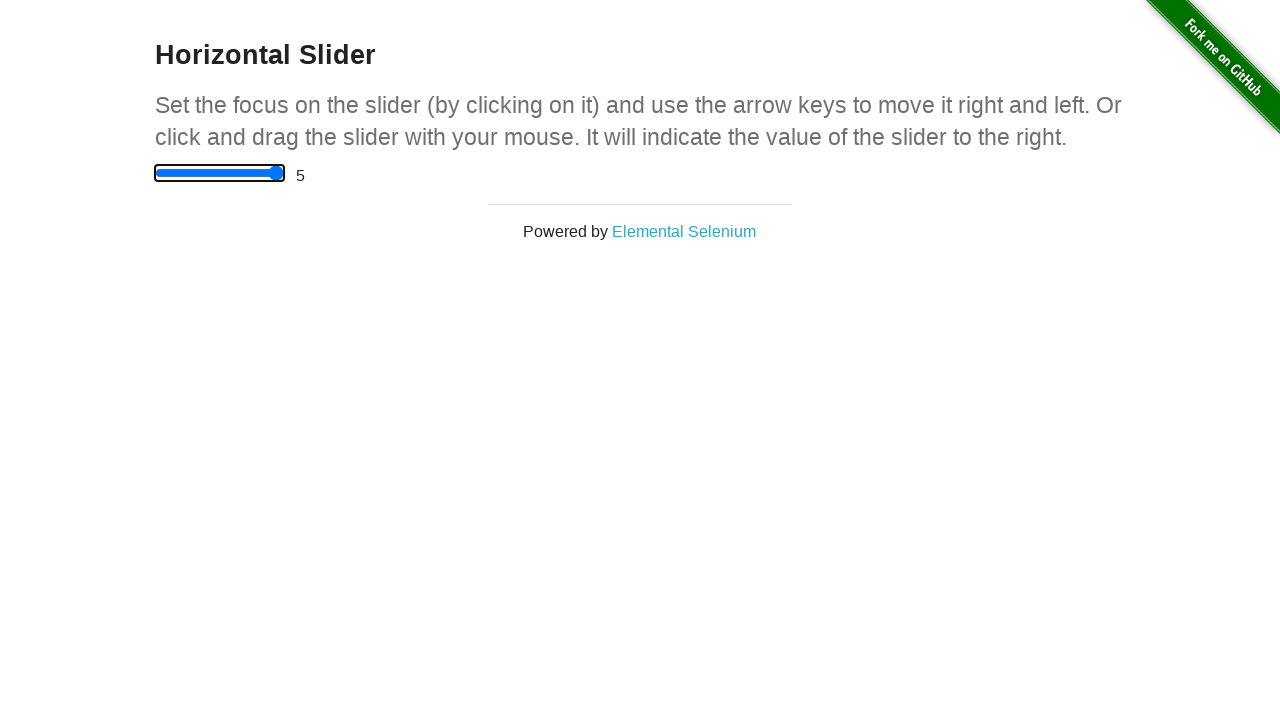

Pressed ArrowRight key on slider (iteration 11/11) on #content > div > div > input[type=range]
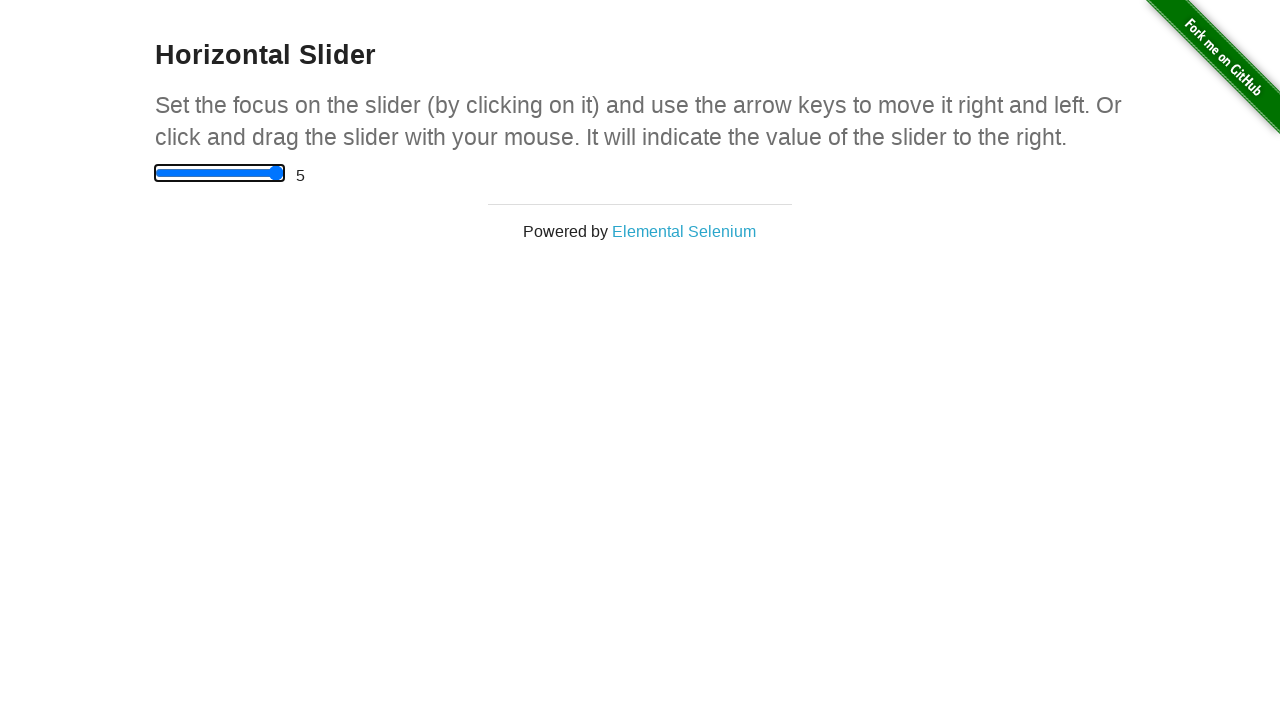

Waited 500ms to observe slider movement result
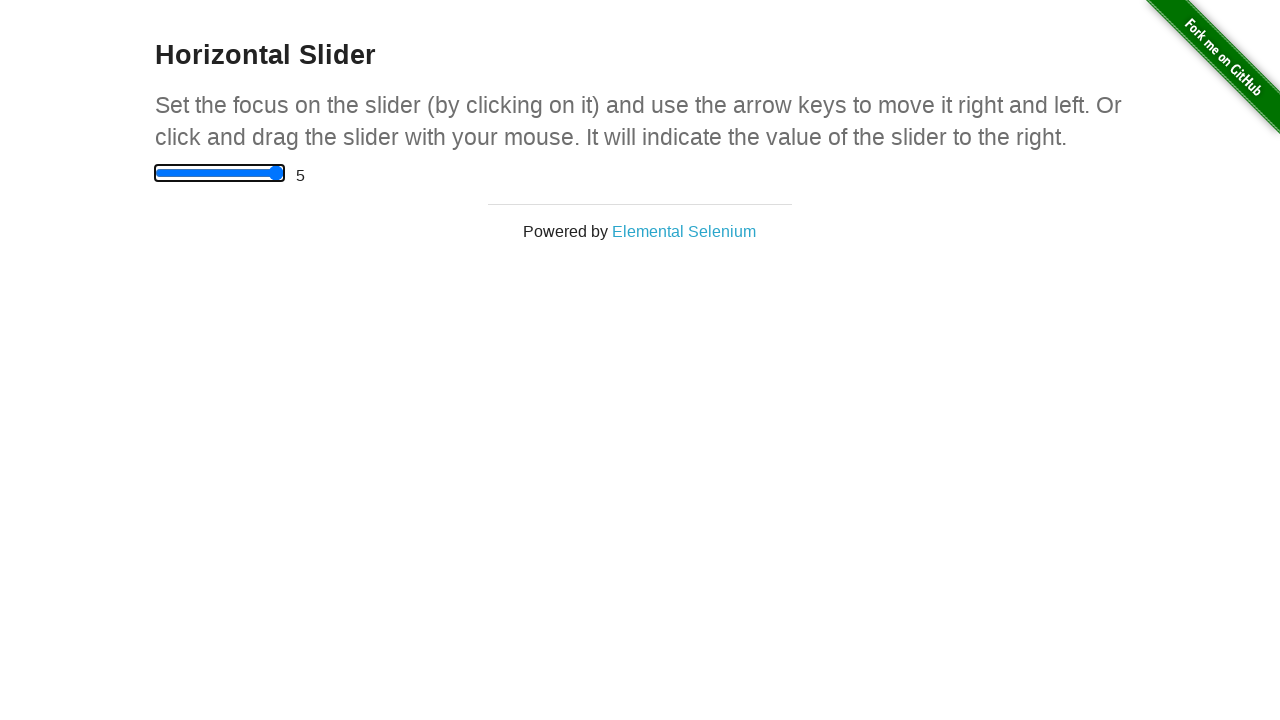

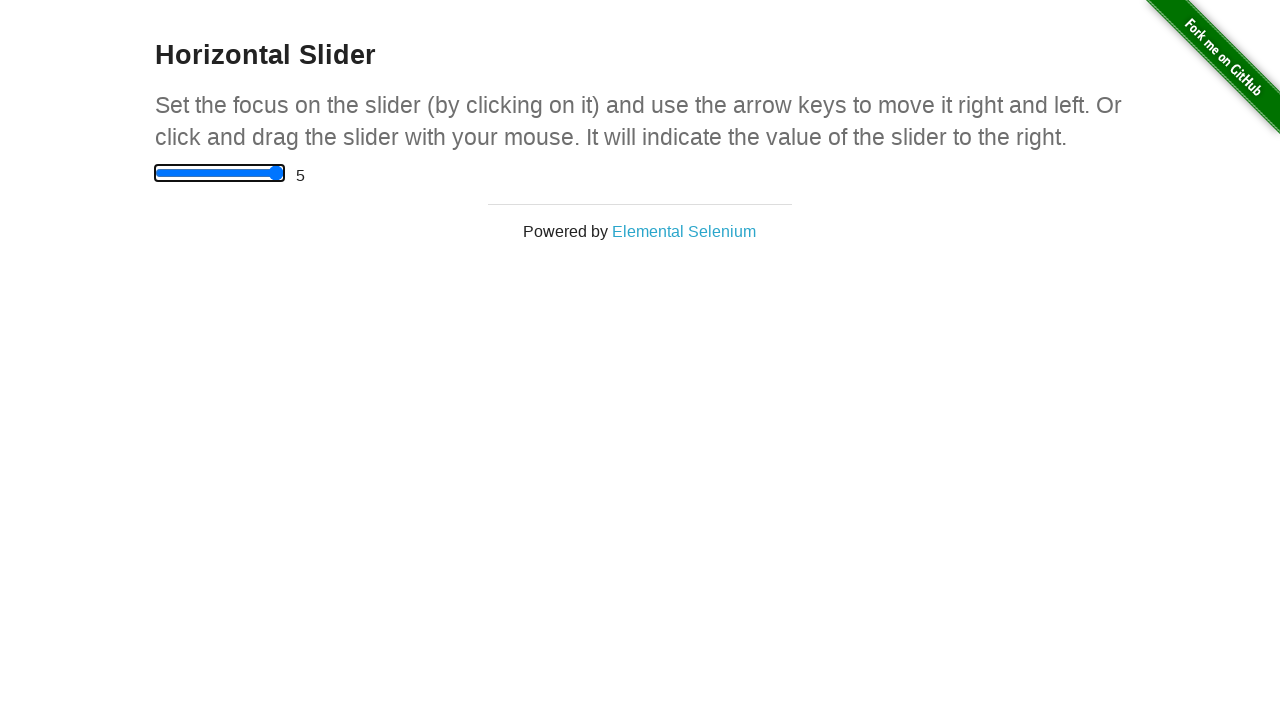